Verifies that the login form container uses sans-serif font family

Starting URL: https://userinyerface.com/game.html

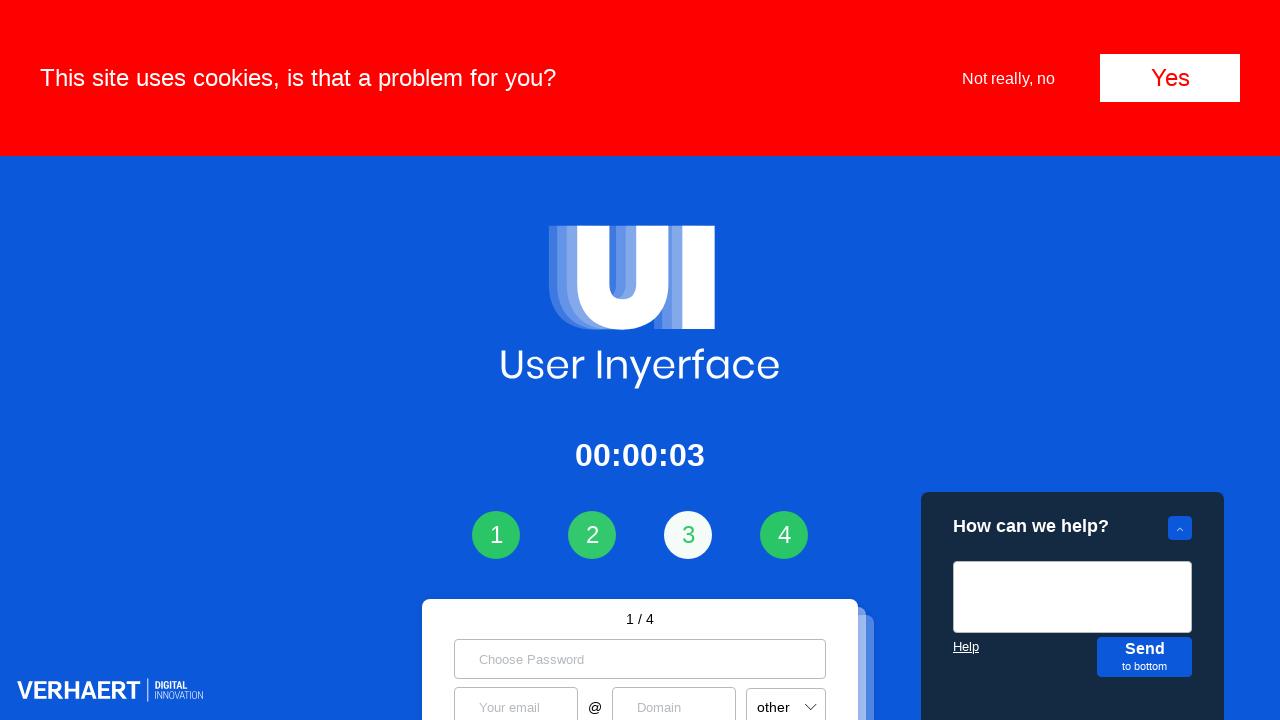

Waited for login form container element to be present
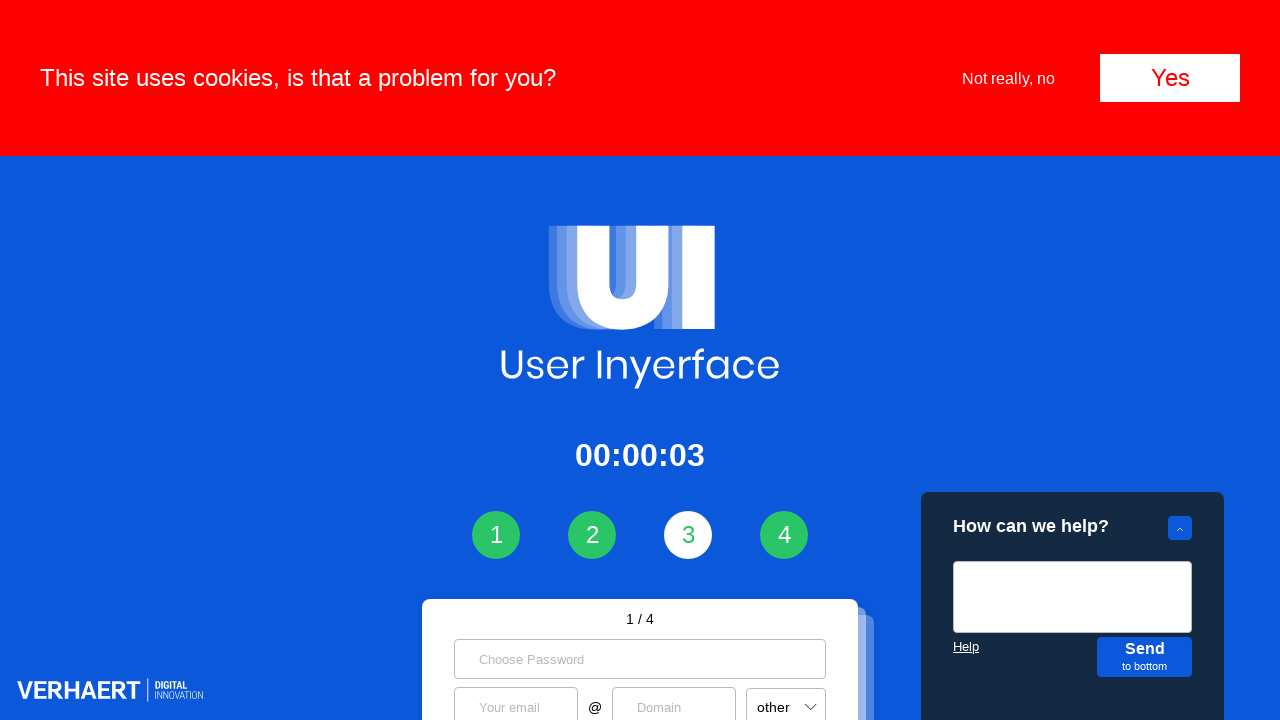

Retrieved computed font-family style from login form container
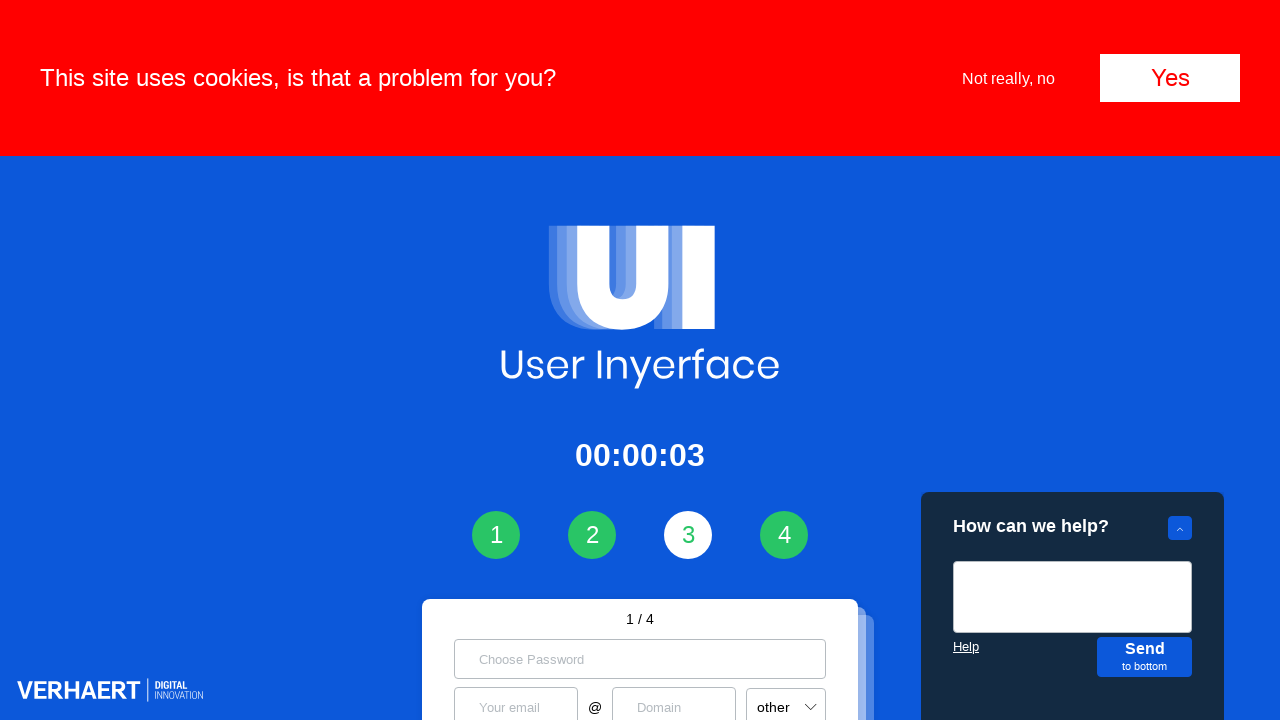

Verified that login form container uses sans-serif font family (actual: sans-serif)
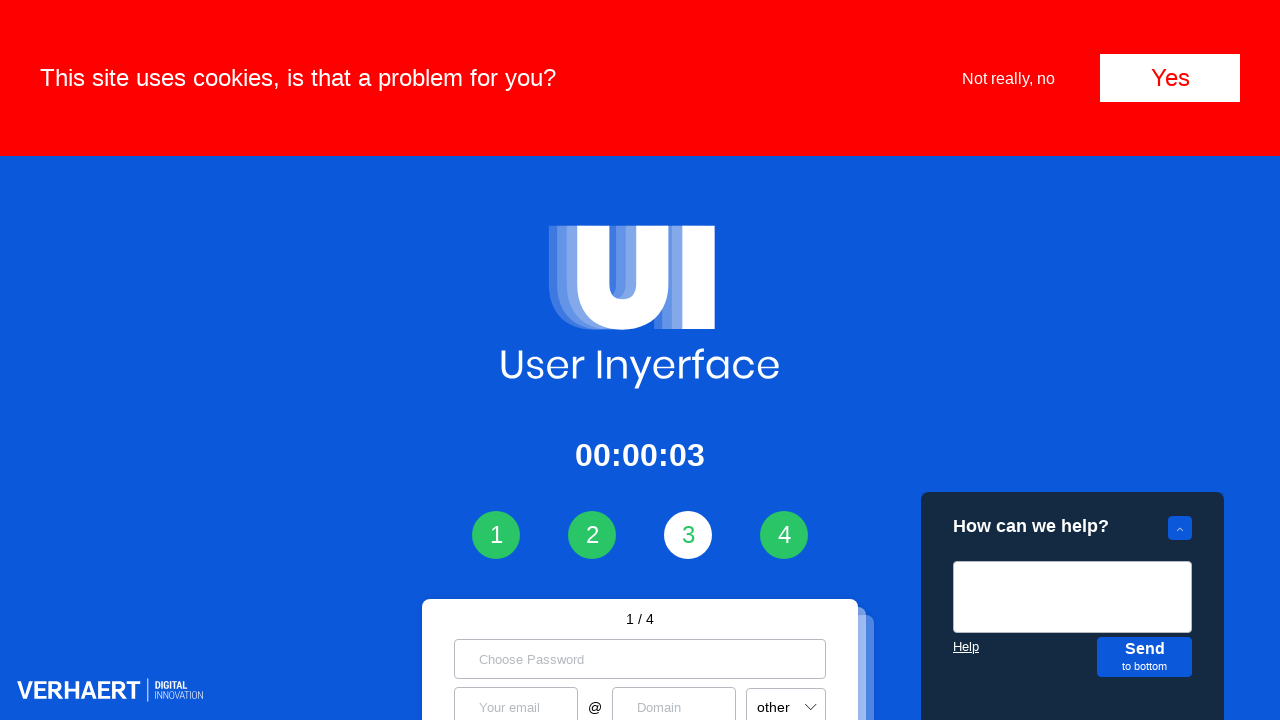

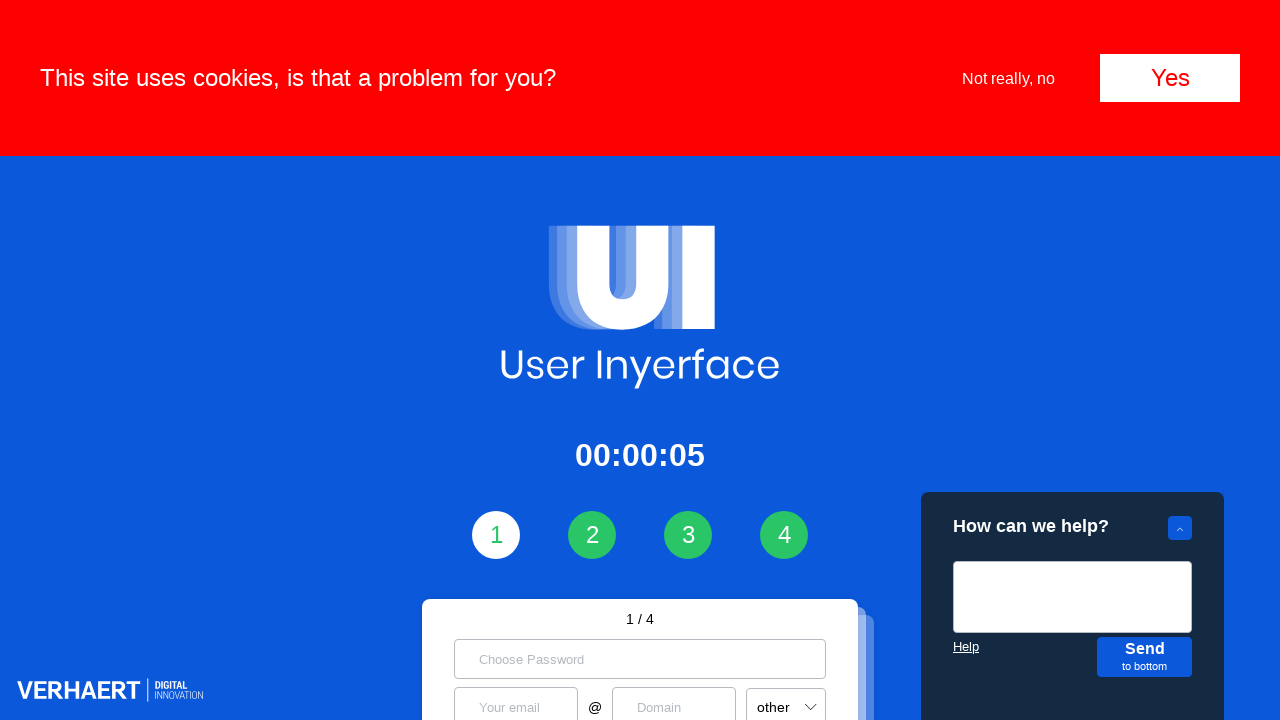